Tests basic browser navigation on now.gg website by navigating to the games page, going back to the homepage, and refreshing the page.

Starting URL: https://now.gg/

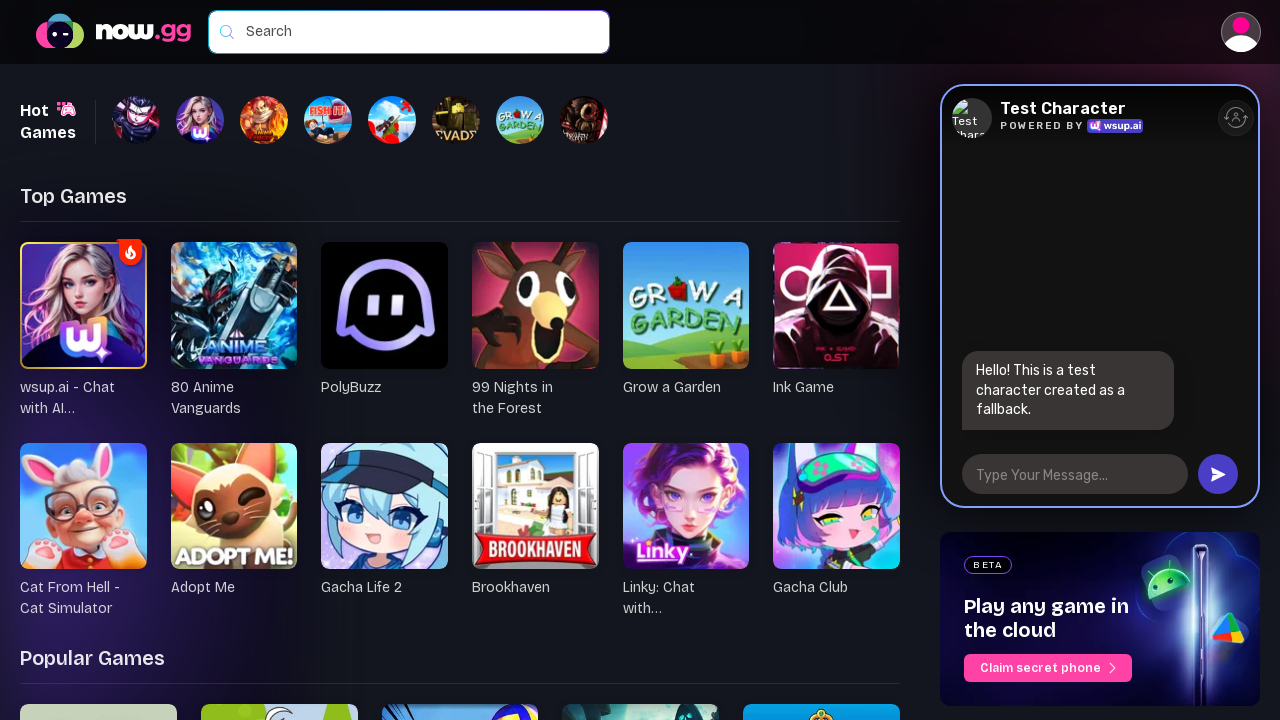

Navigated to games page at https://now.gg/games.html/
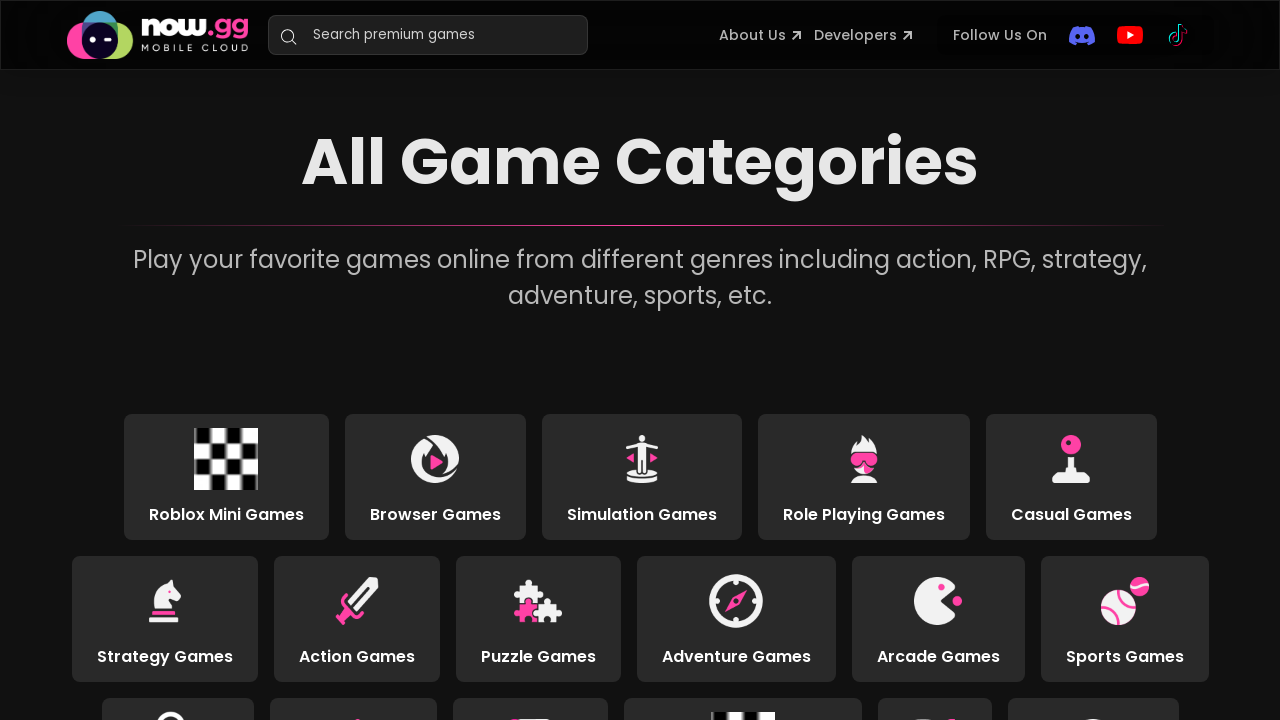

Games page finished loading (domcontentloaded)
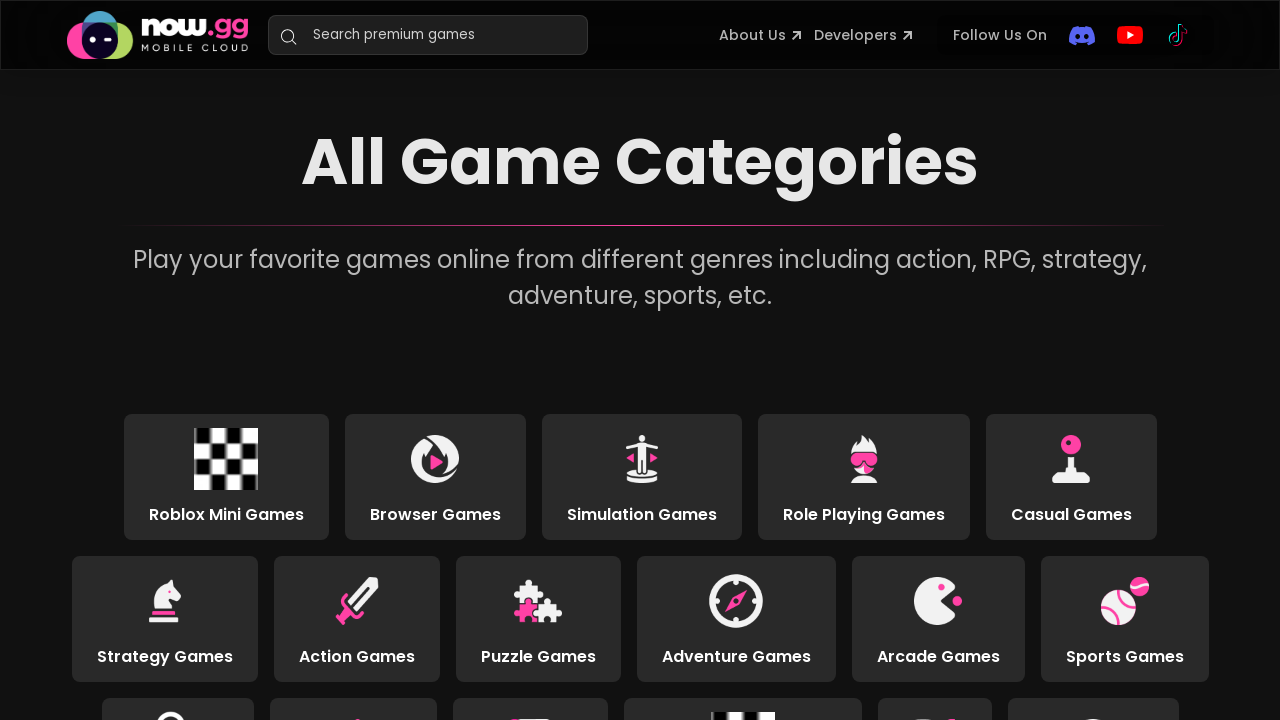

Navigated back to homepage using browser back button
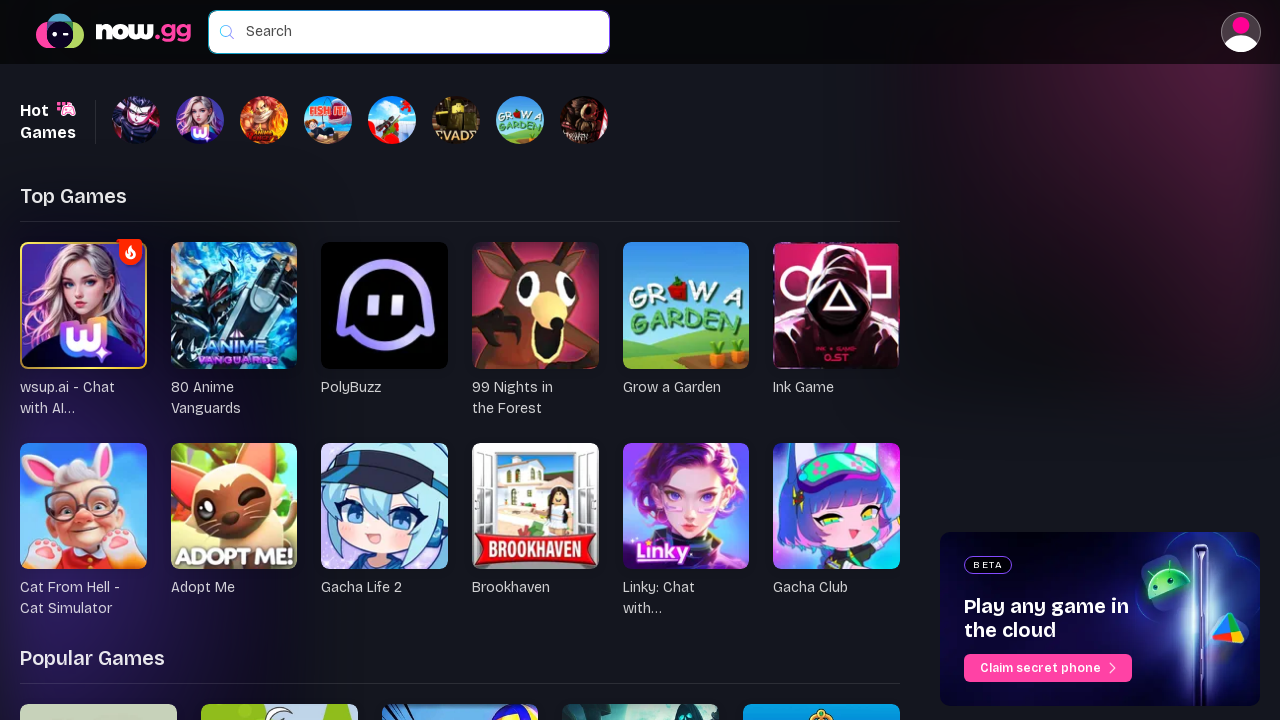

Refreshed the homepage
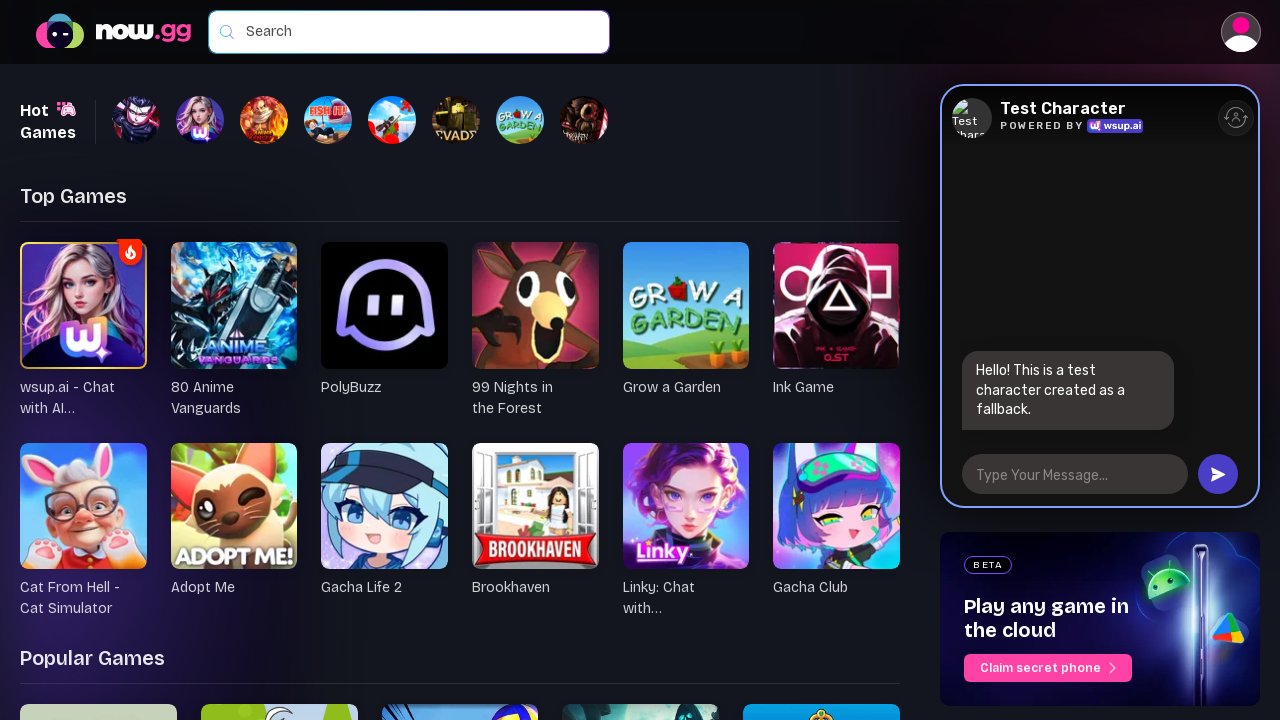

Homepage finished loading after refresh (domcontentloaded)
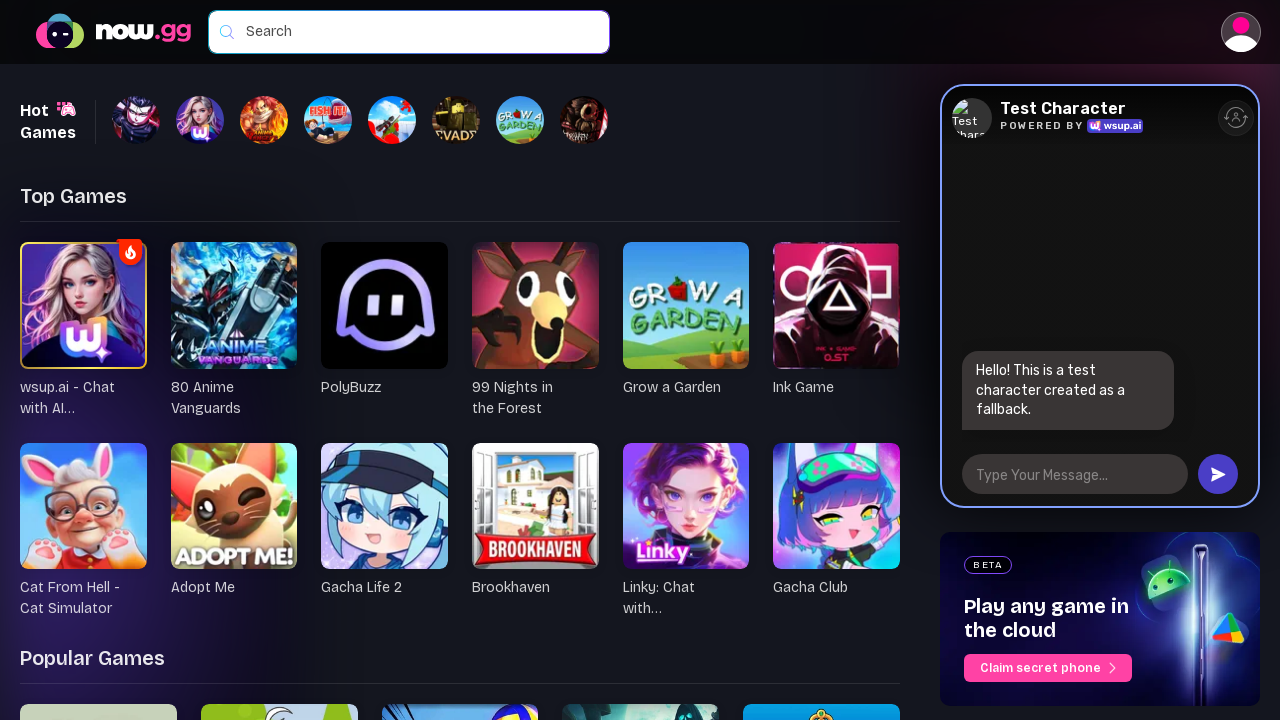

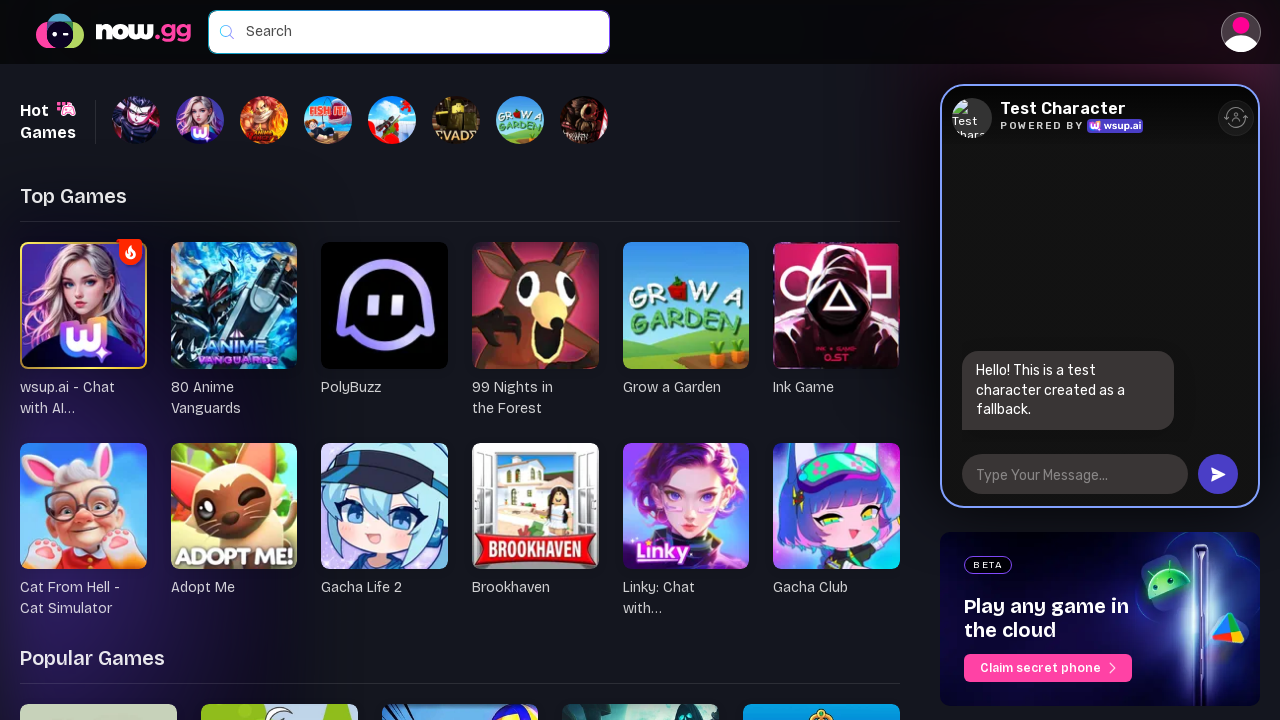